Tests that new todo items are appended to the bottom of the list by creating 3 items

Starting URL: https://demo.playwright.dev/todomvc

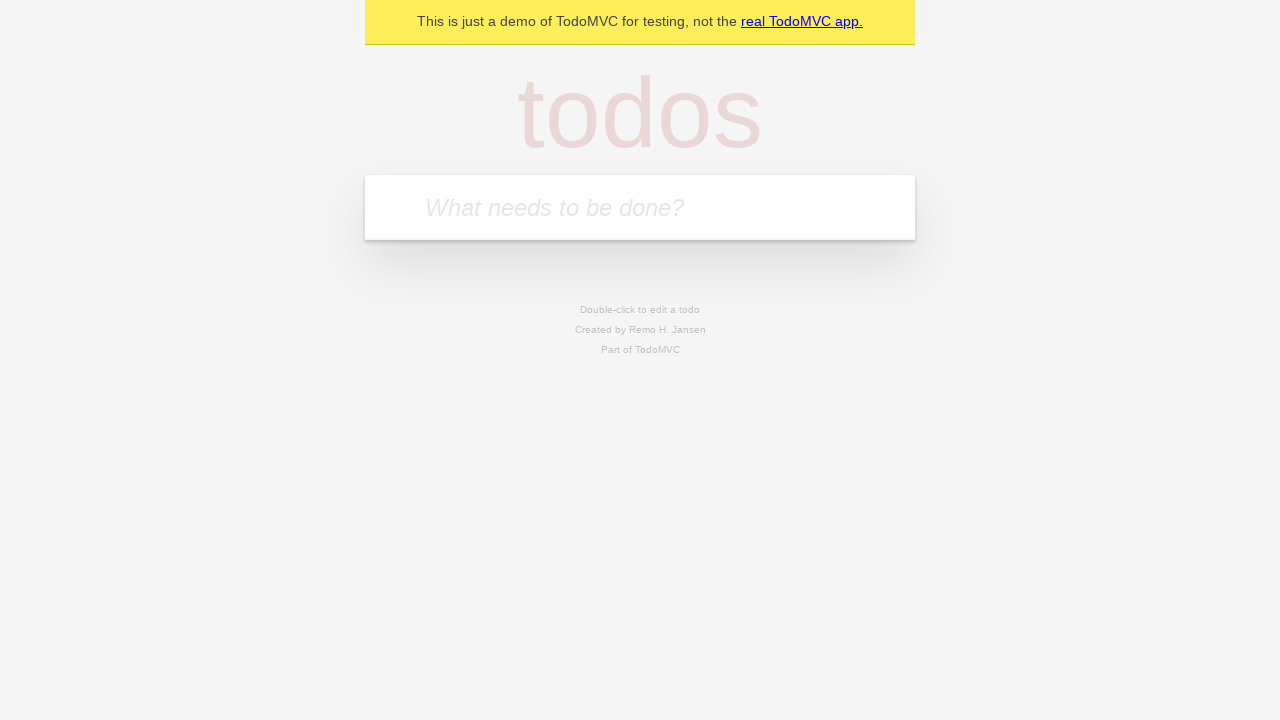

Filled new todo input with 'buy some cheese' on .new-todo
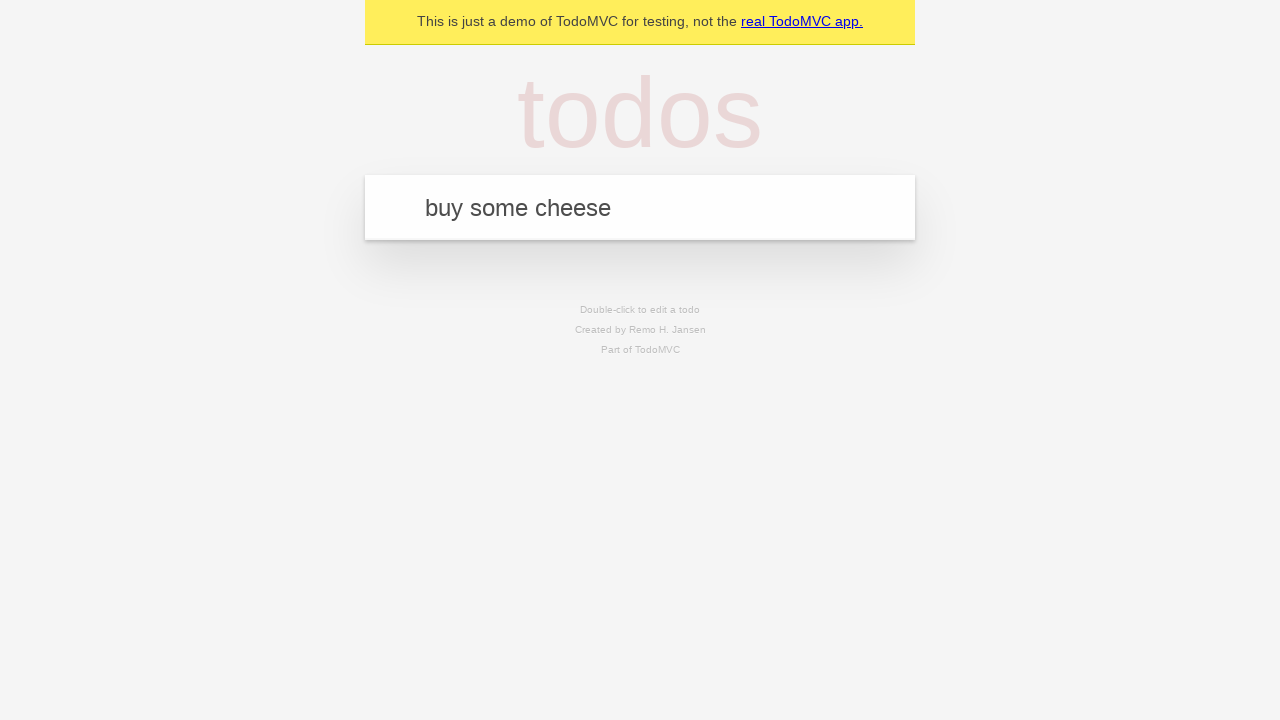

Pressed Enter to create first todo item on .new-todo
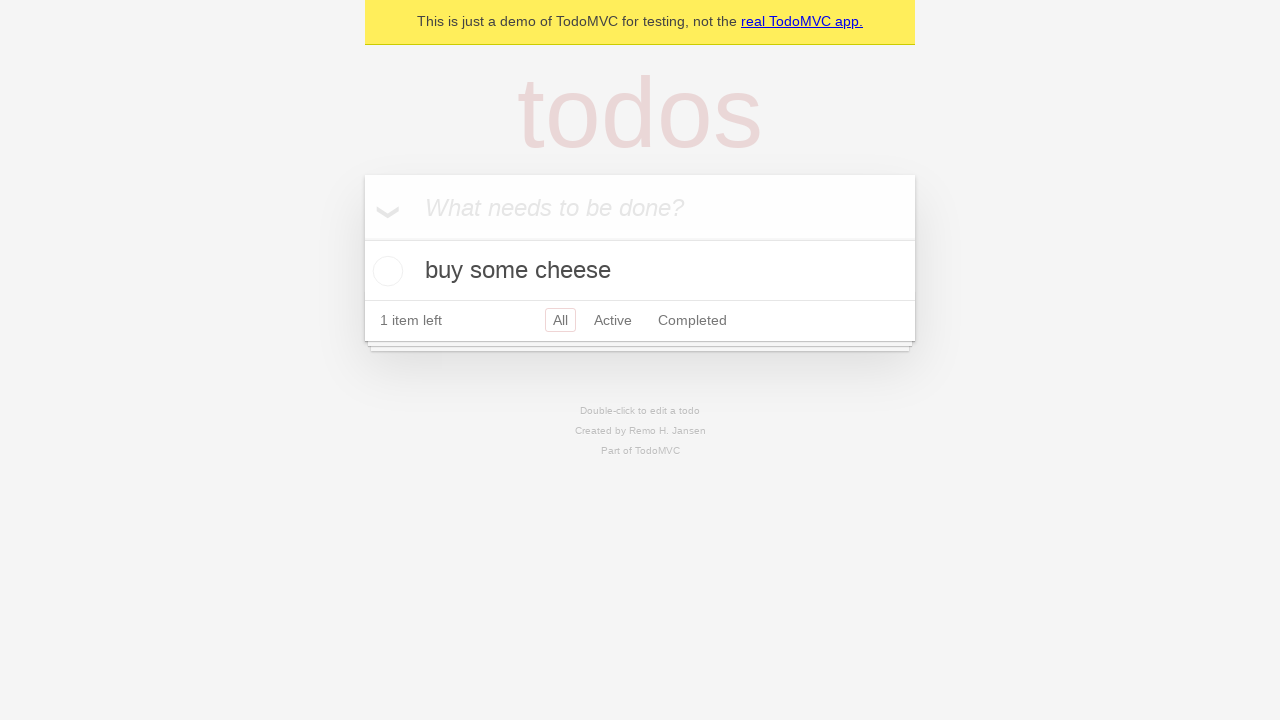

Filled new todo input with 'feed the cat' on .new-todo
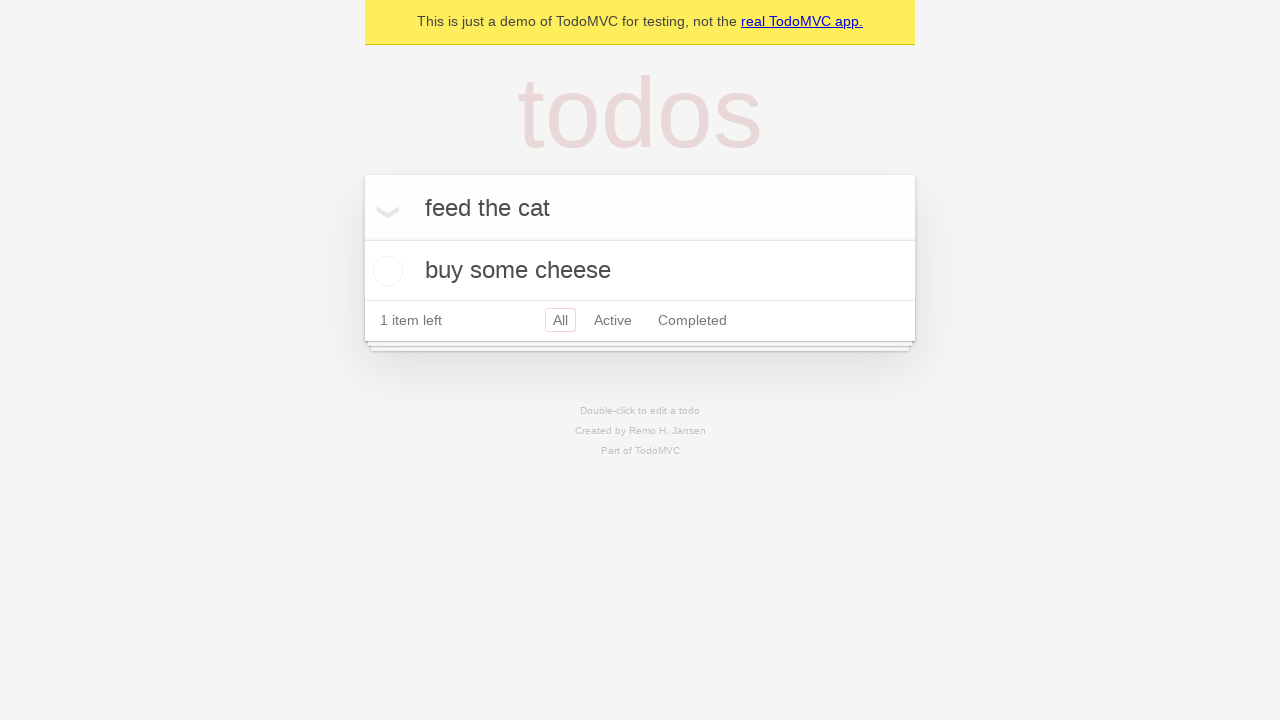

Pressed Enter to create second todo item on .new-todo
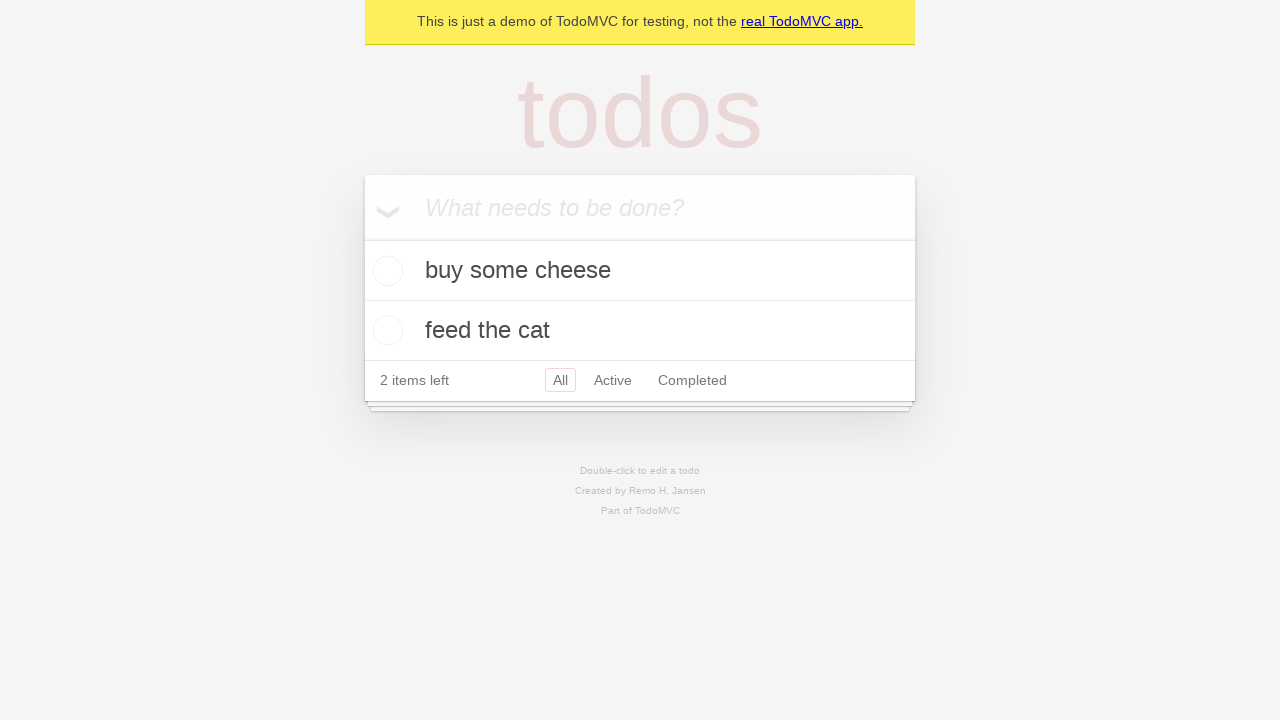

Filled new todo input with 'book a doctors appointment' on .new-todo
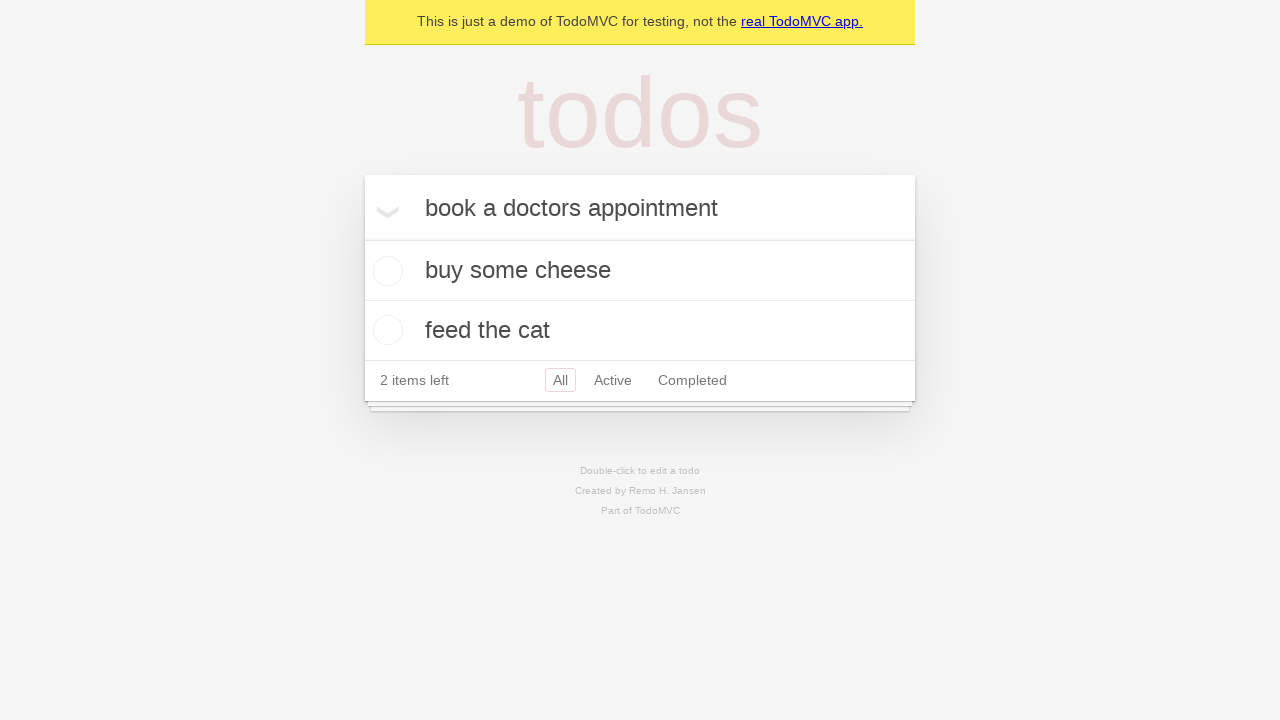

Pressed Enter to create third todo item on .new-todo
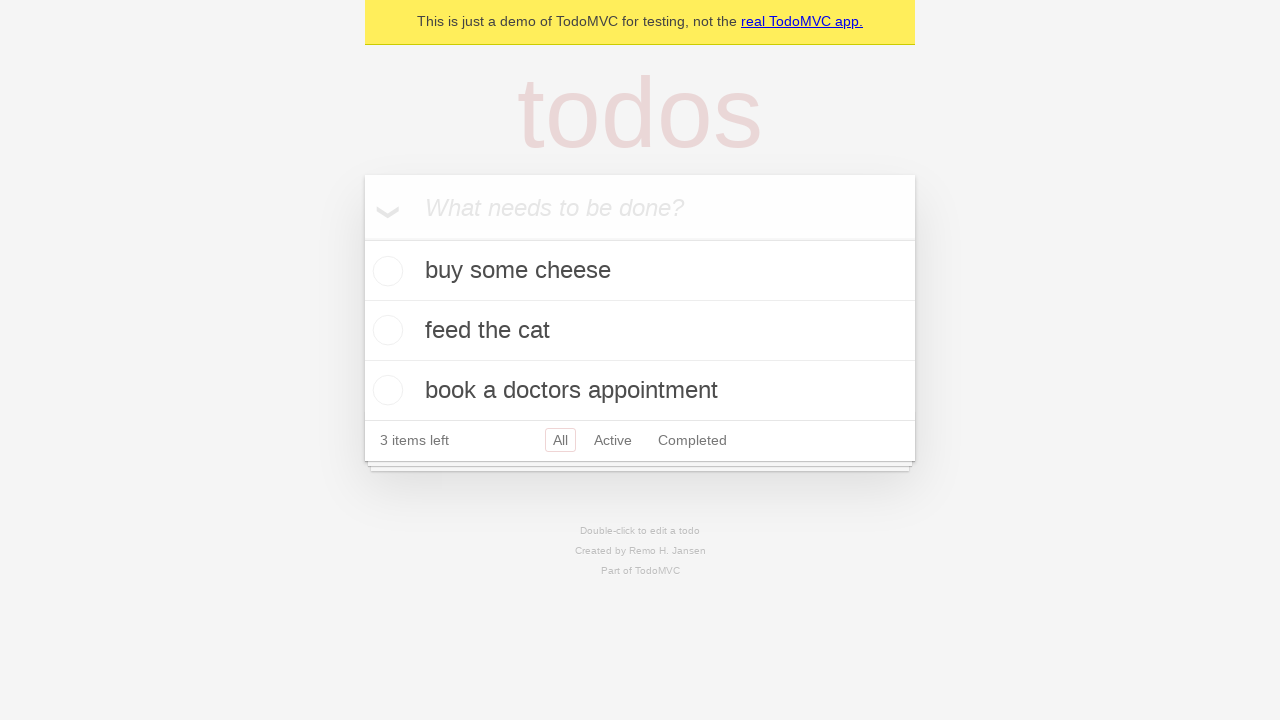

Waited for third todo item to appear in the list
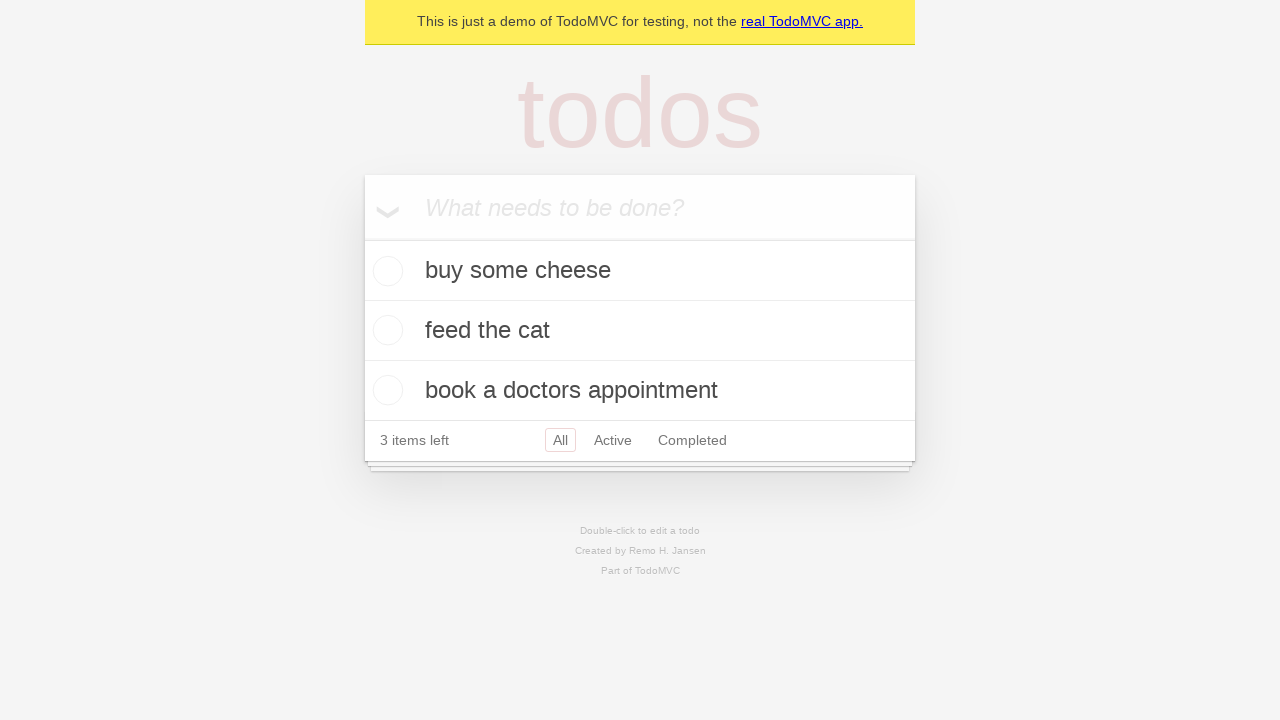

Verified todo count element is visible
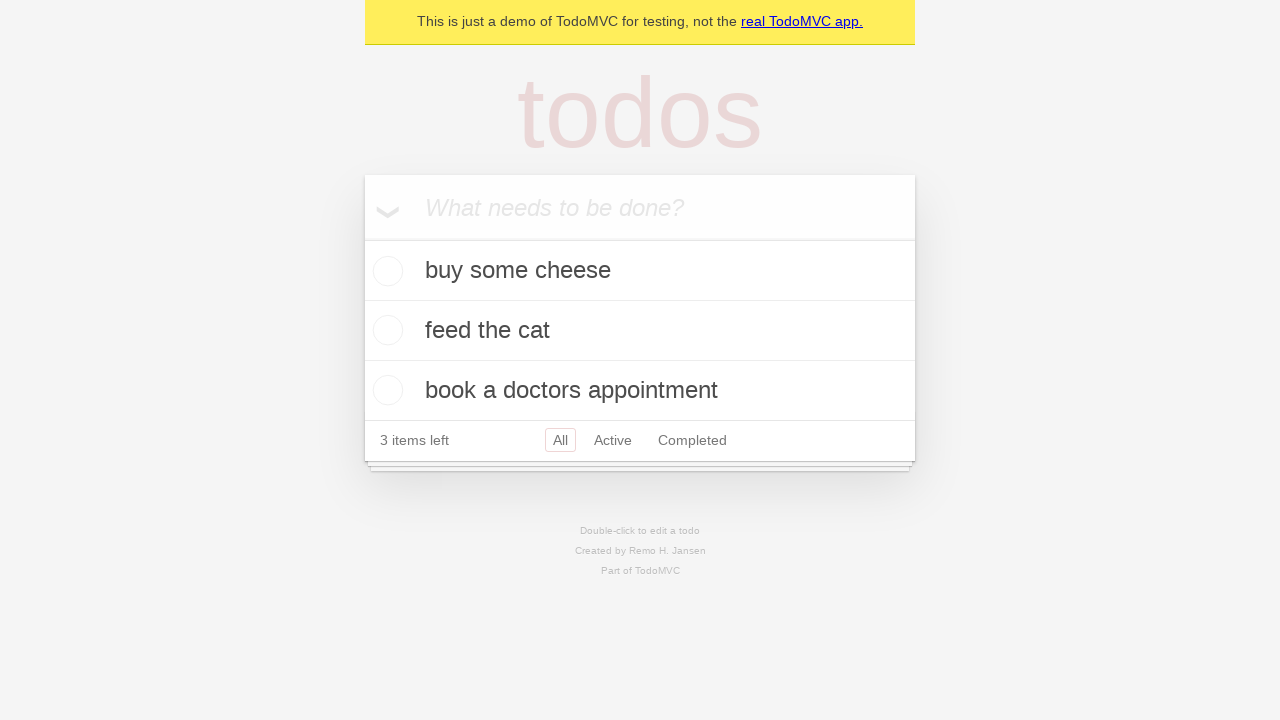

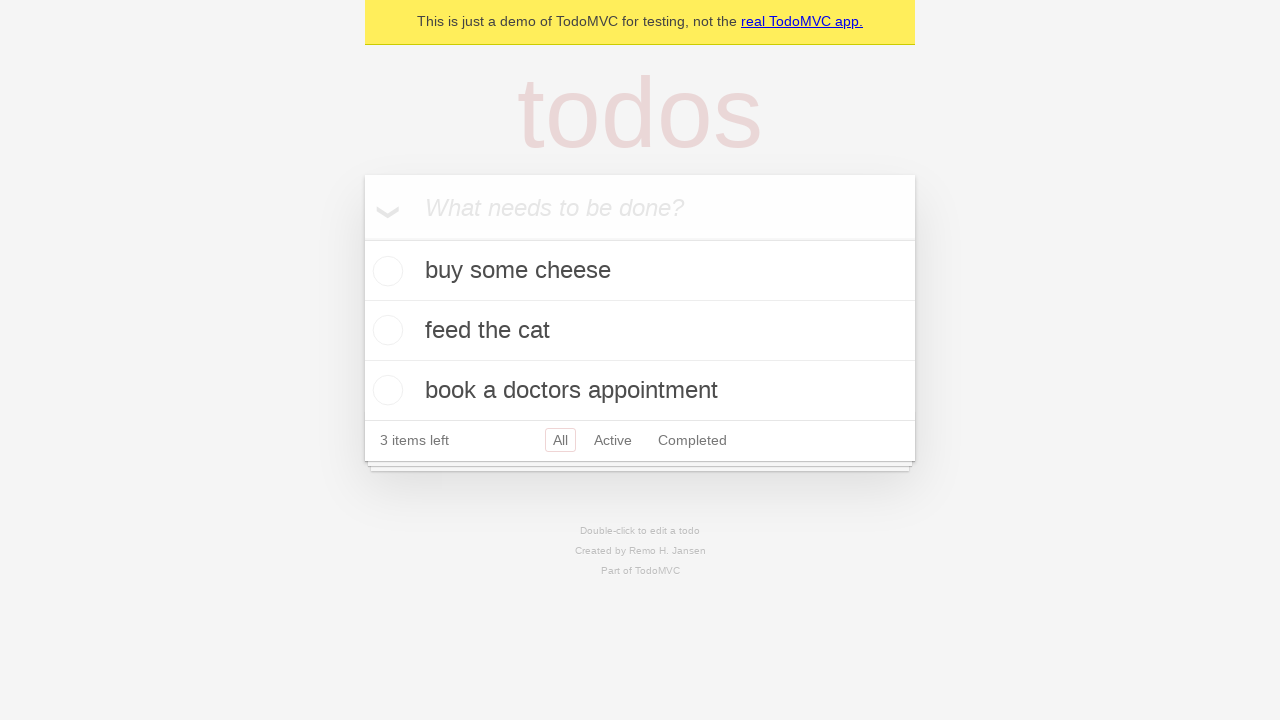